Tests JavaScript alert handling functionality by triggering alerts, reading their text, and accepting/dismissing them

Starting URL: https://www.rahulshettyacademy.com/AutomationPractice/

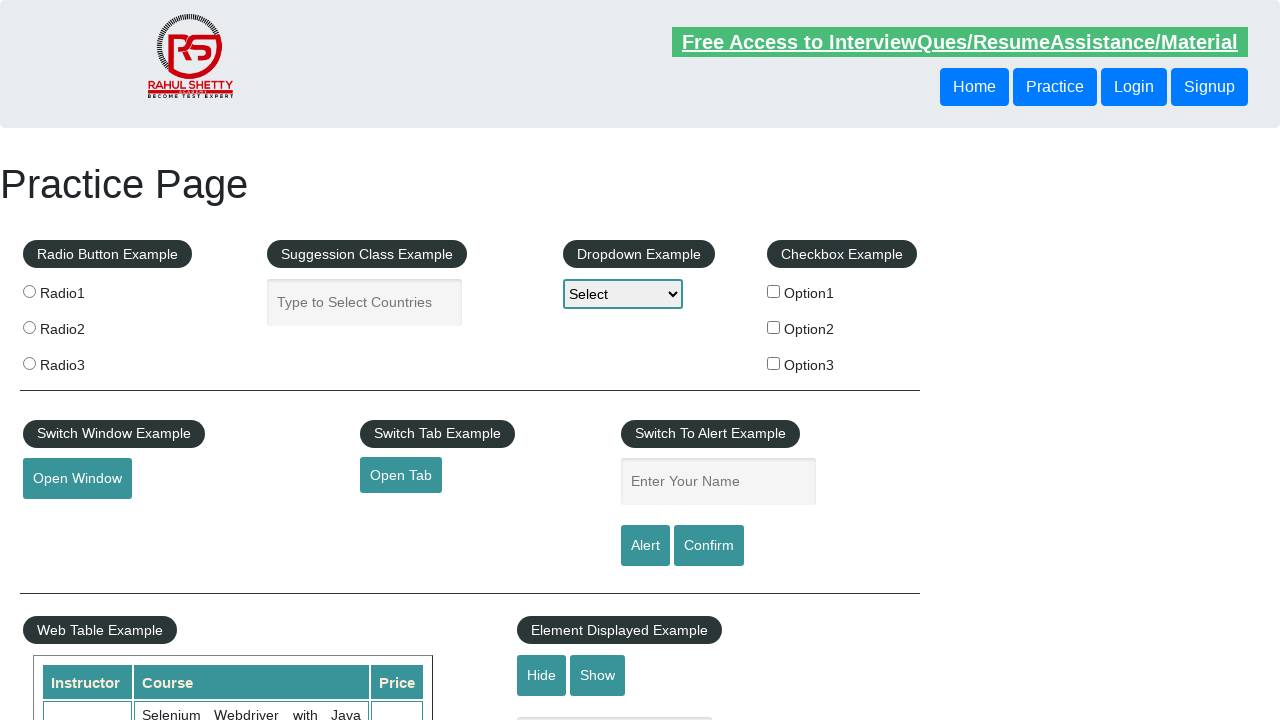

Filled name field with 'Shagun' on #name
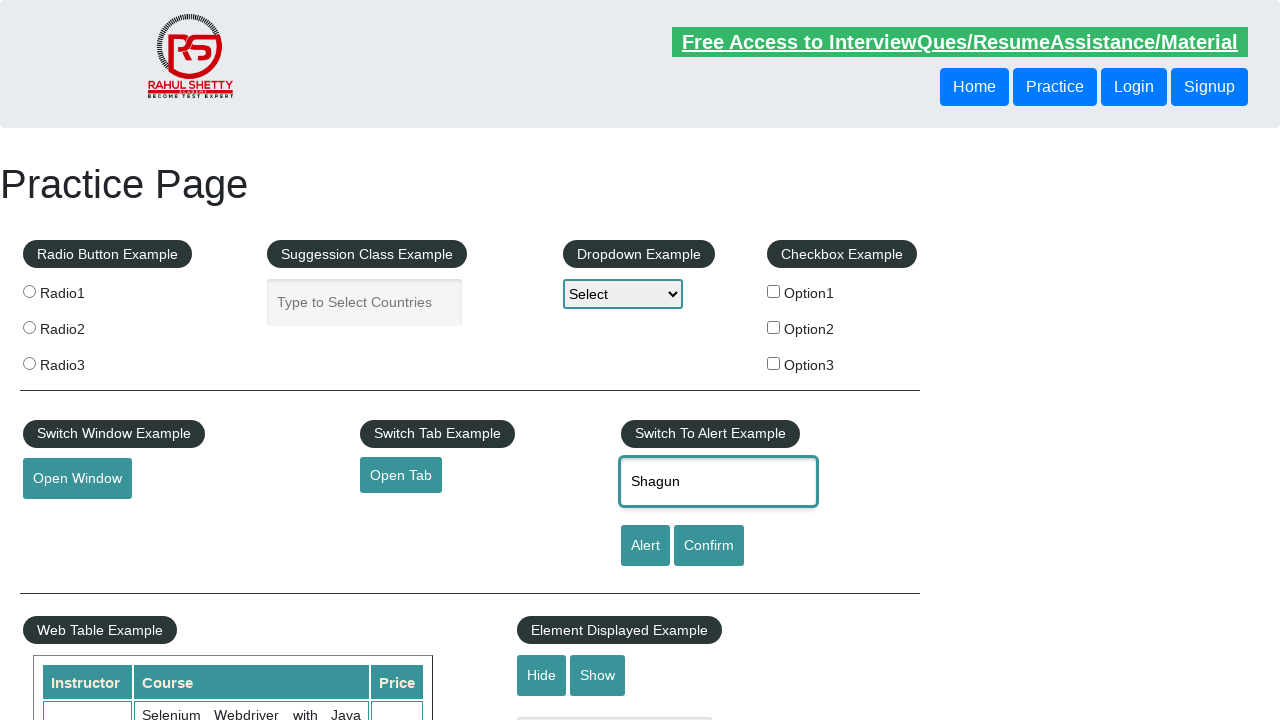

Clicked alert button to trigger JavaScript alert at (645, 546) on #alertbtn
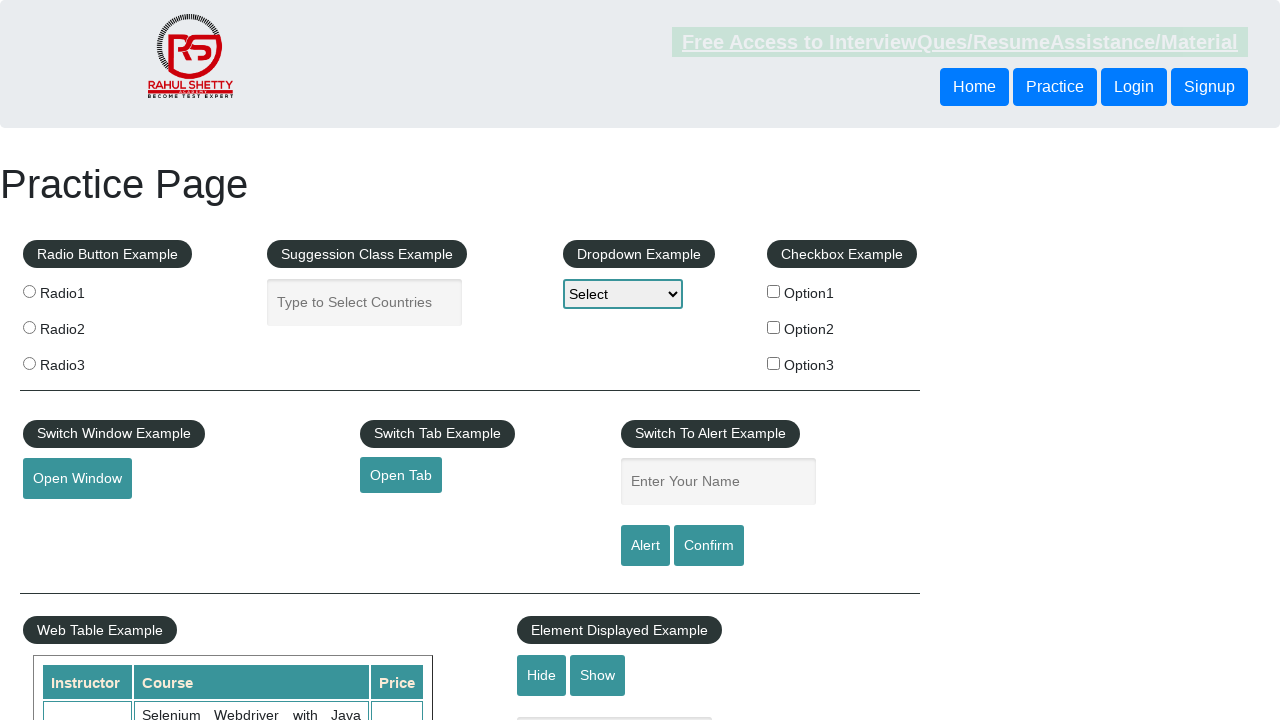

Set up dialog handler to accept alerts
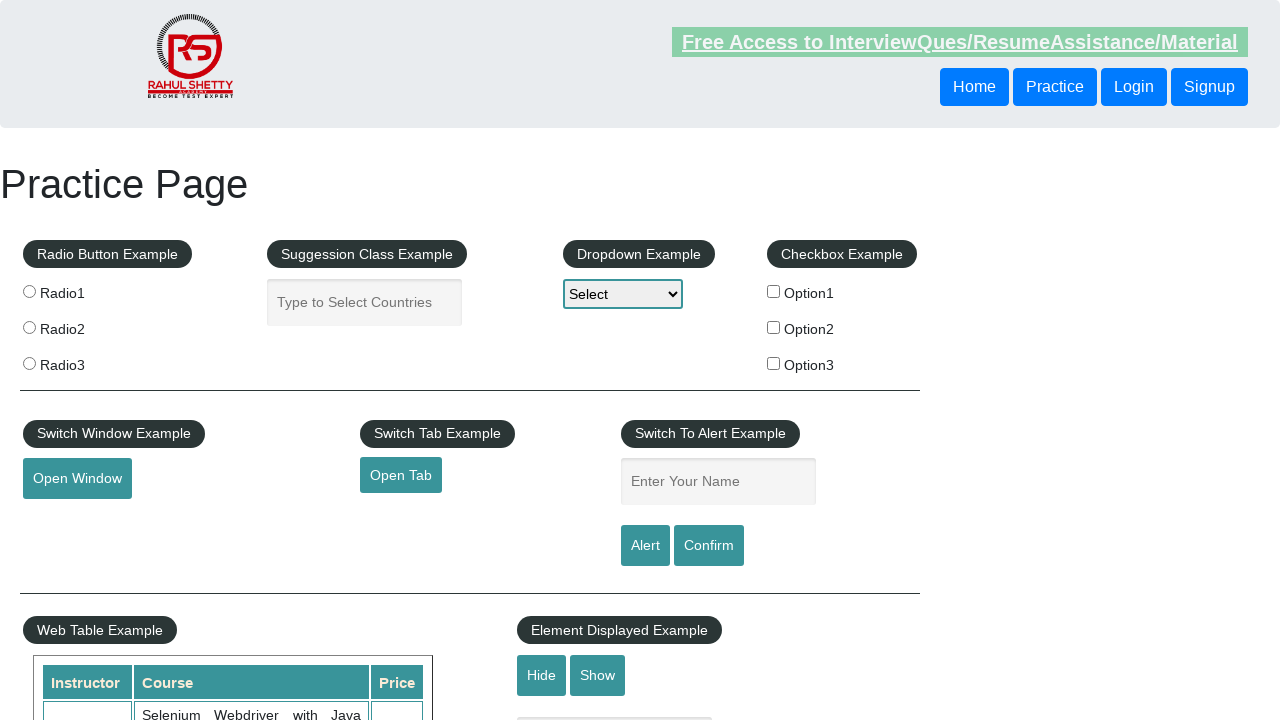

Filled name field with 'Shagun' again on #name
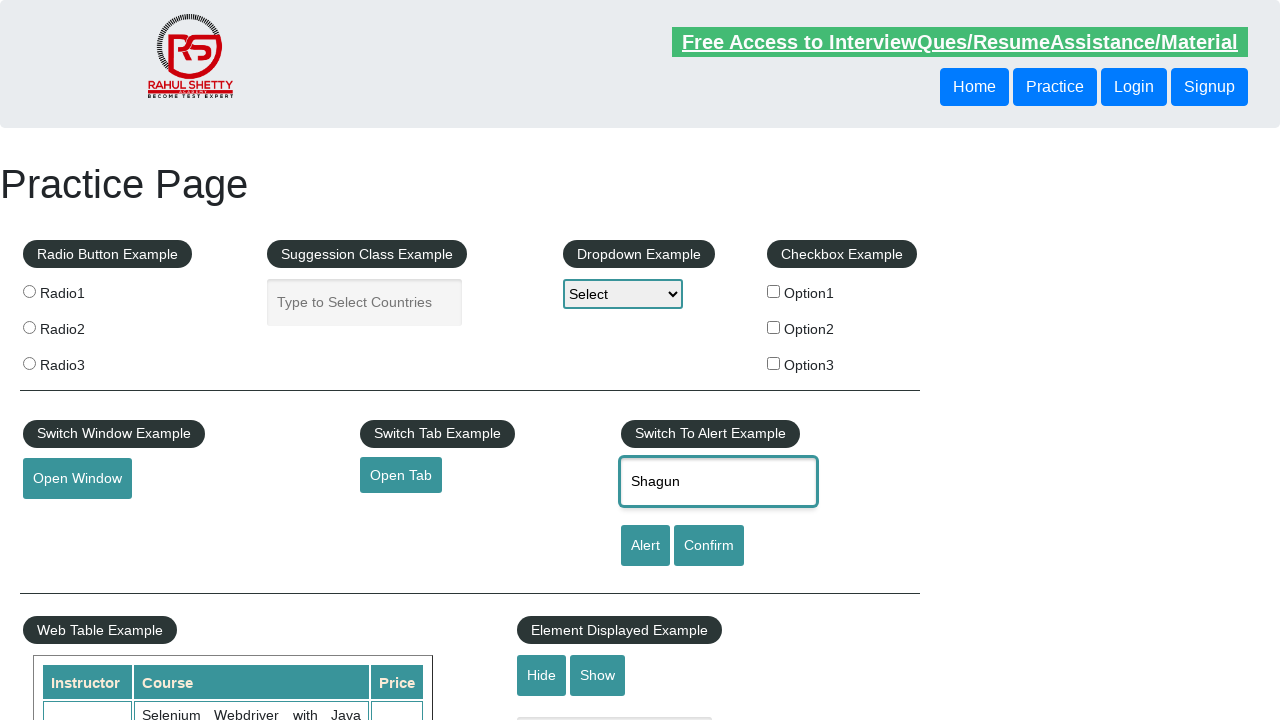

Clicked confirm button to trigger confirmation dialog at (709, 546) on #confirmbtn
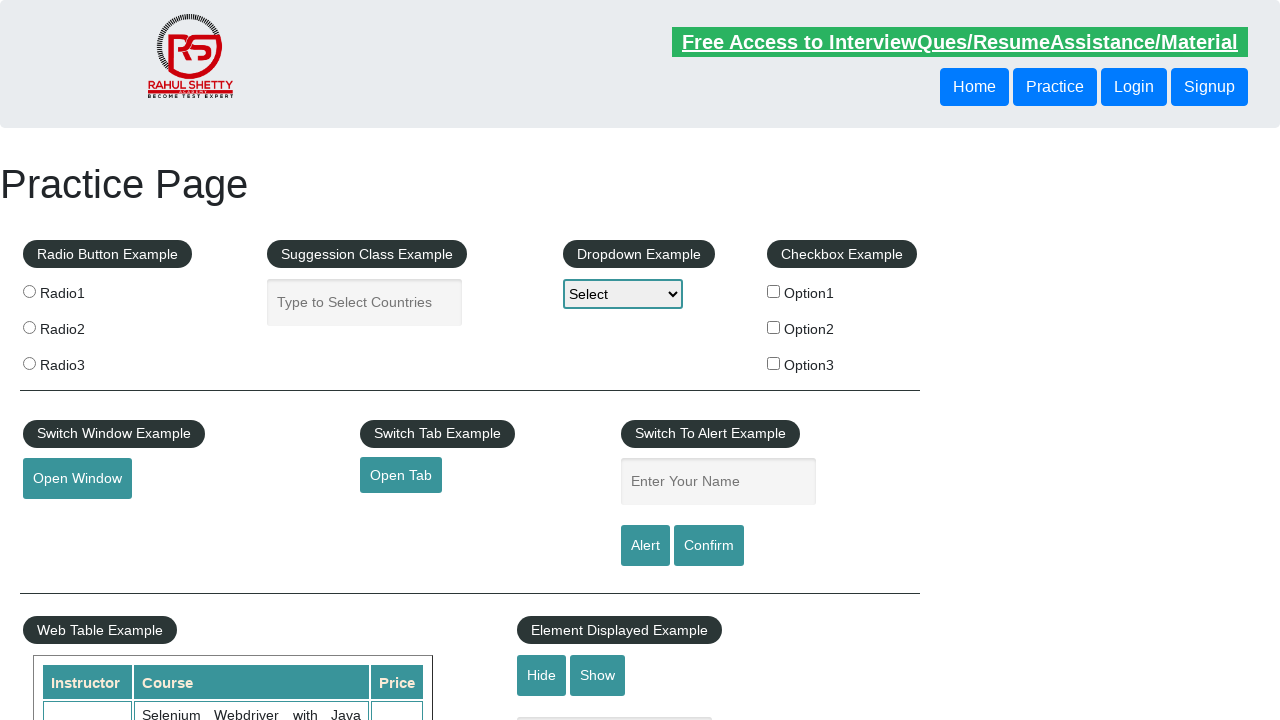

Set up dialog handler to dismiss confirmation dialogs
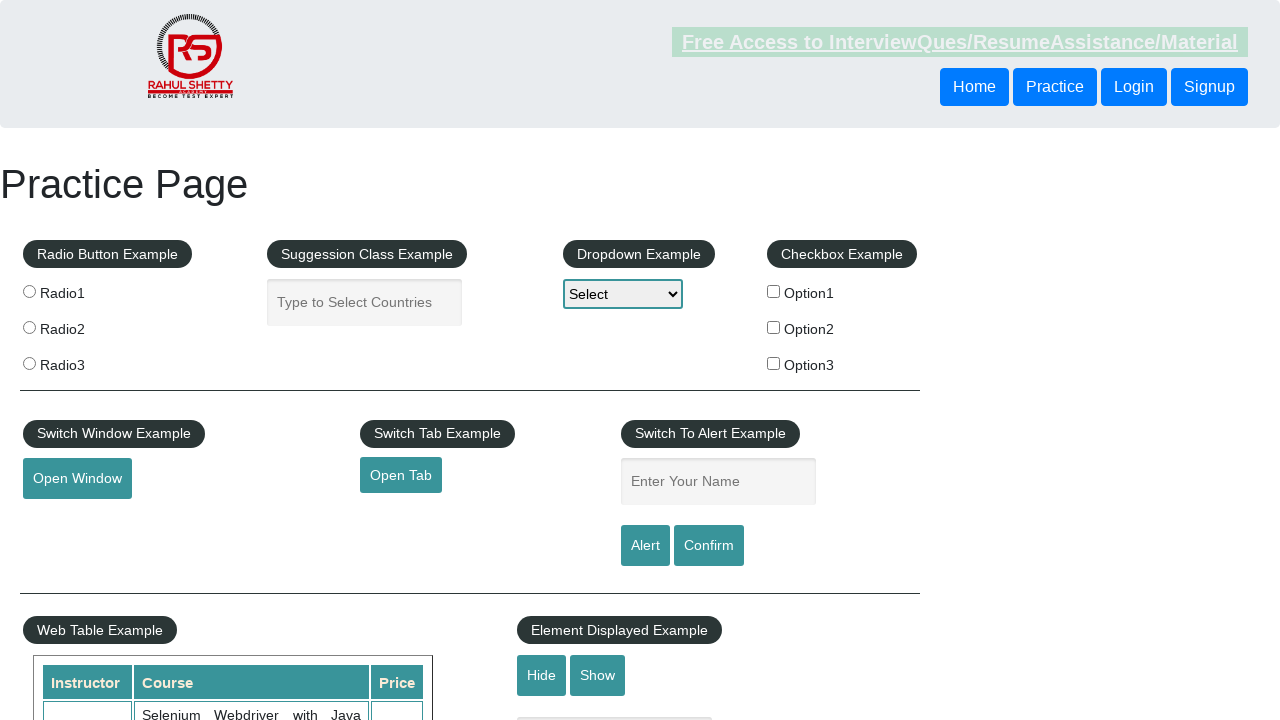

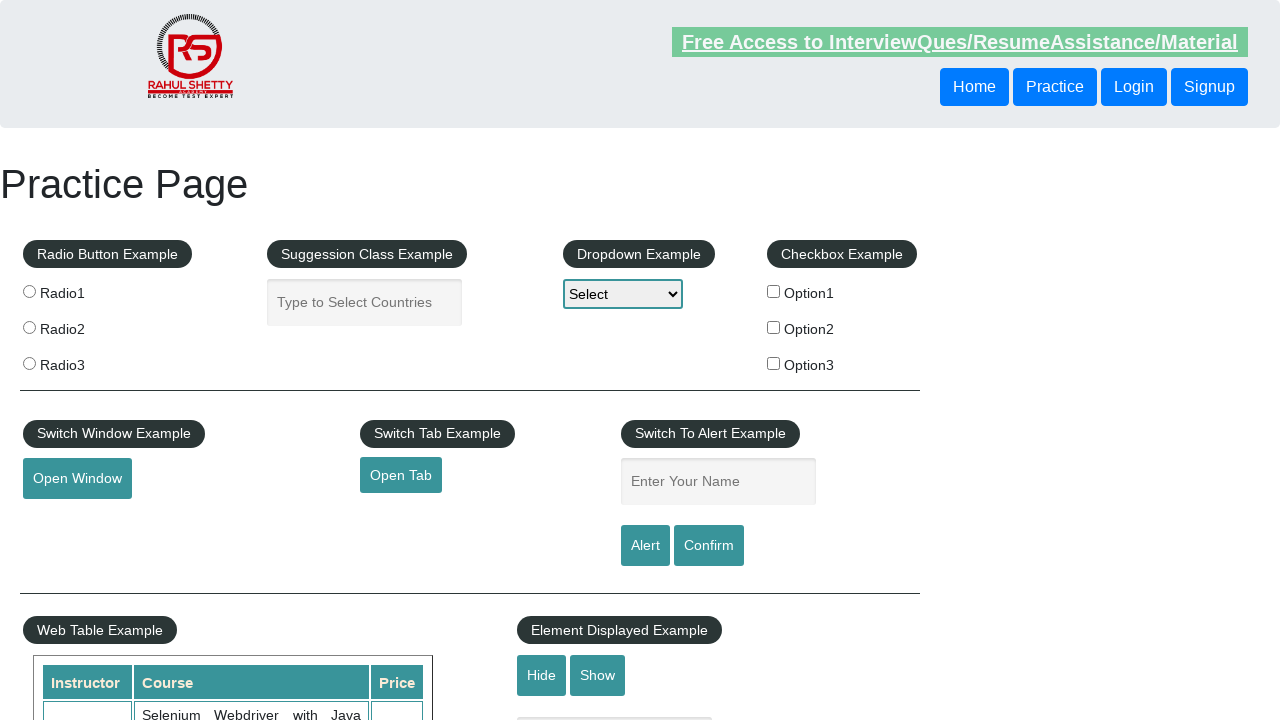